Visits JPL Space page and clicks the full image button to display the featured Mars image

Starting URL: https://data-class-jpl-space.s3.amazonaws.com/JPL_Space/index.html

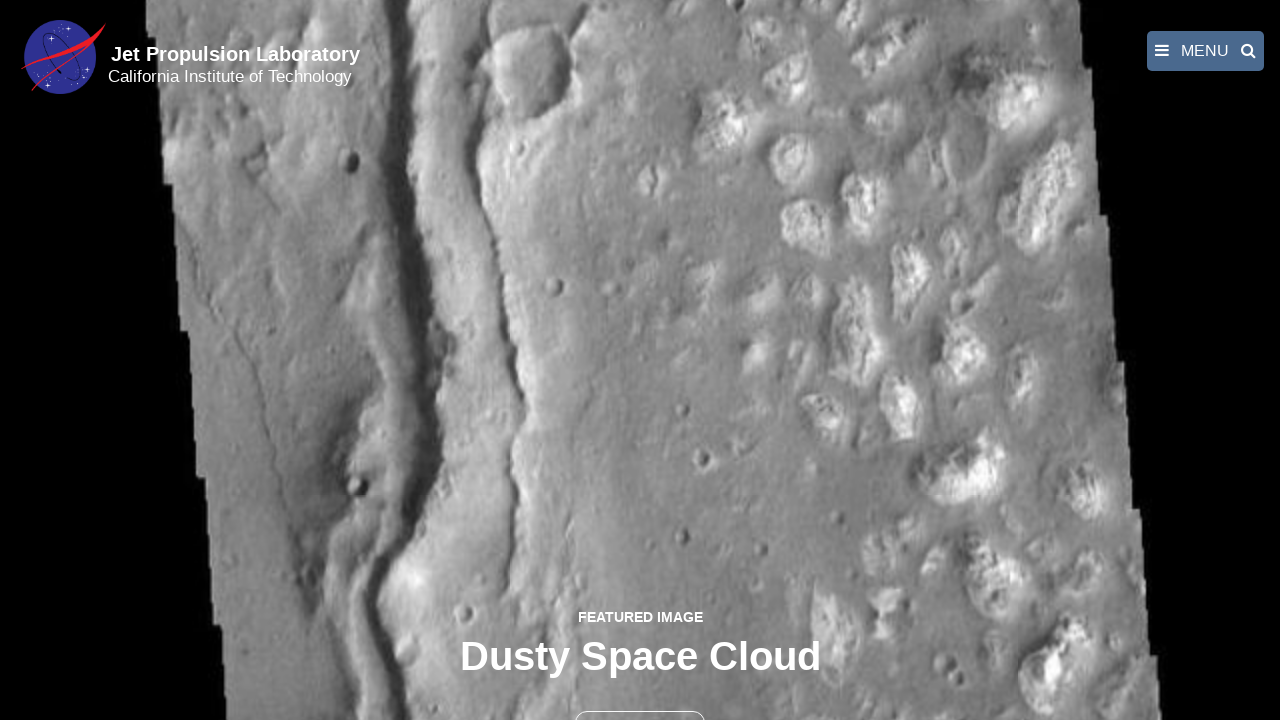

Navigated to JPL Space page
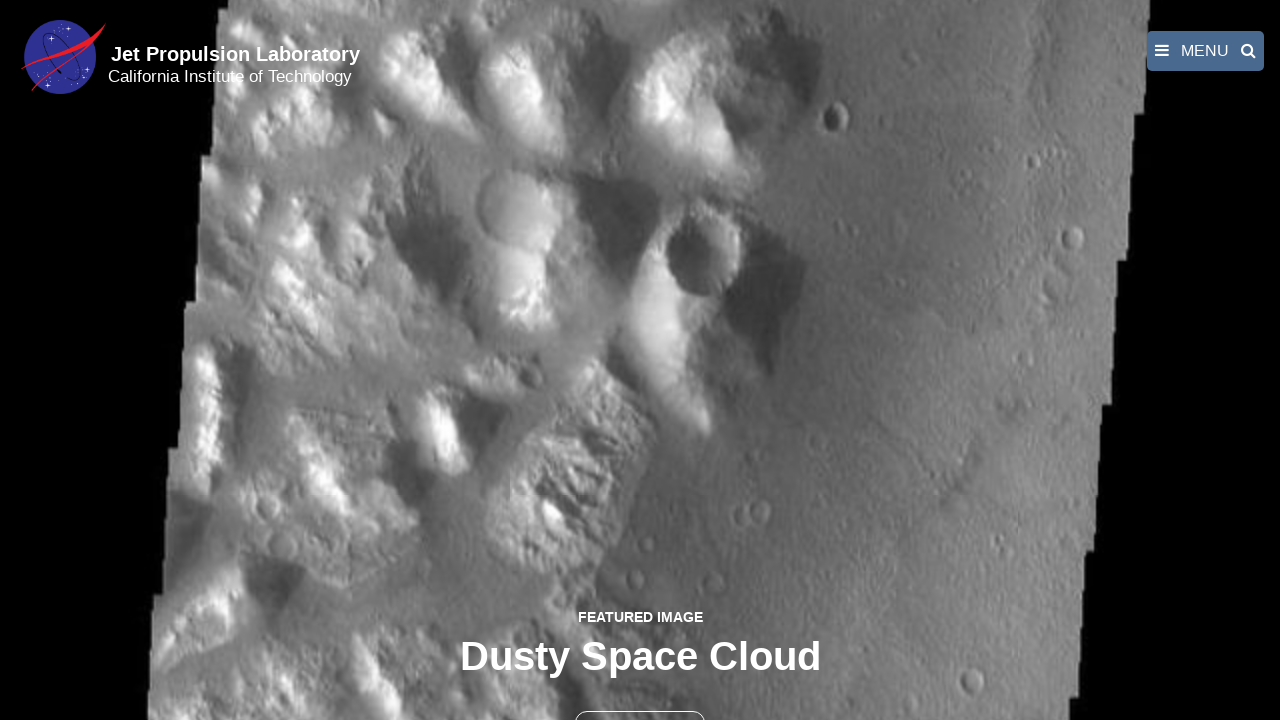

Clicked the full image button to display featured Mars image at (640, 699) on button >> nth=1
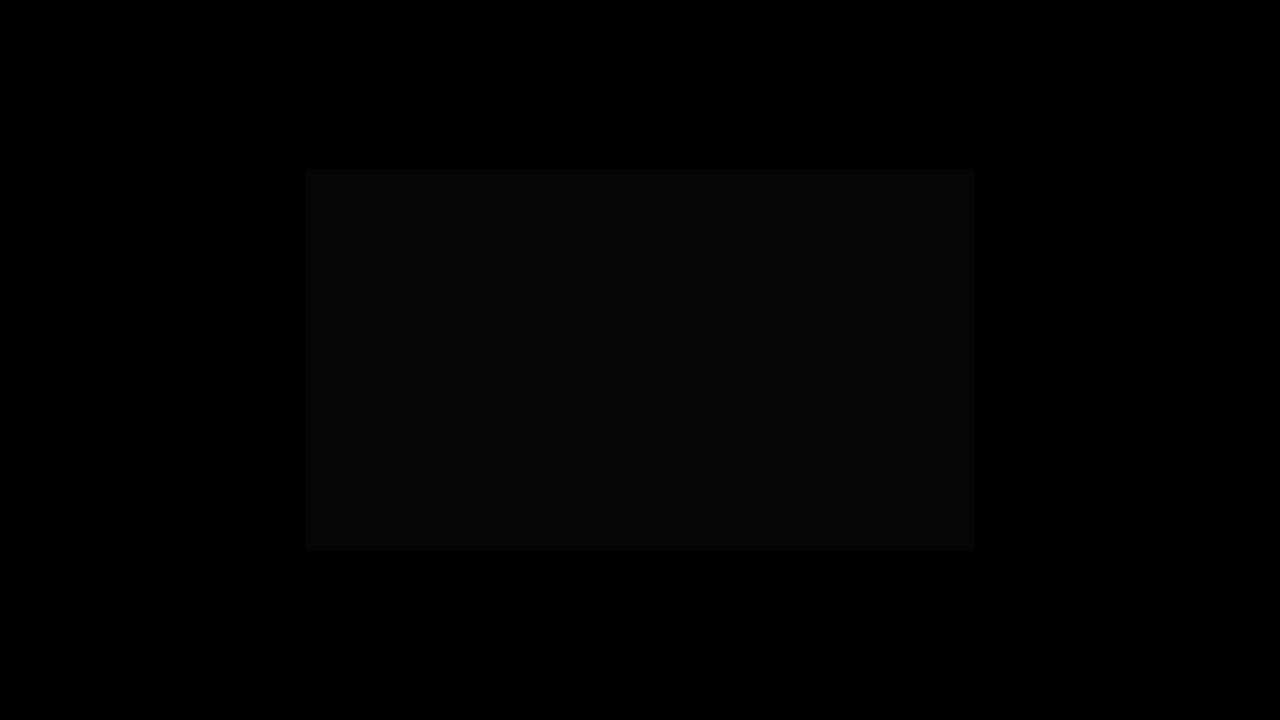

Featured Mars image loaded in fancybox viewer
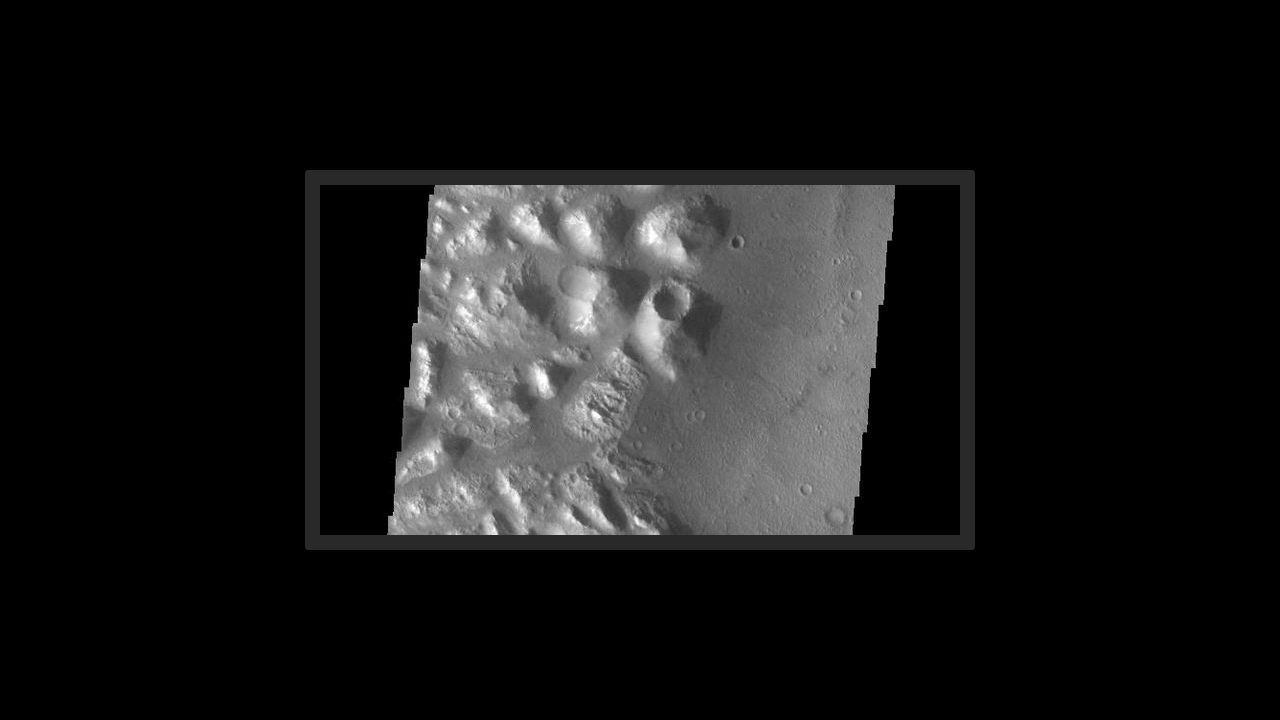

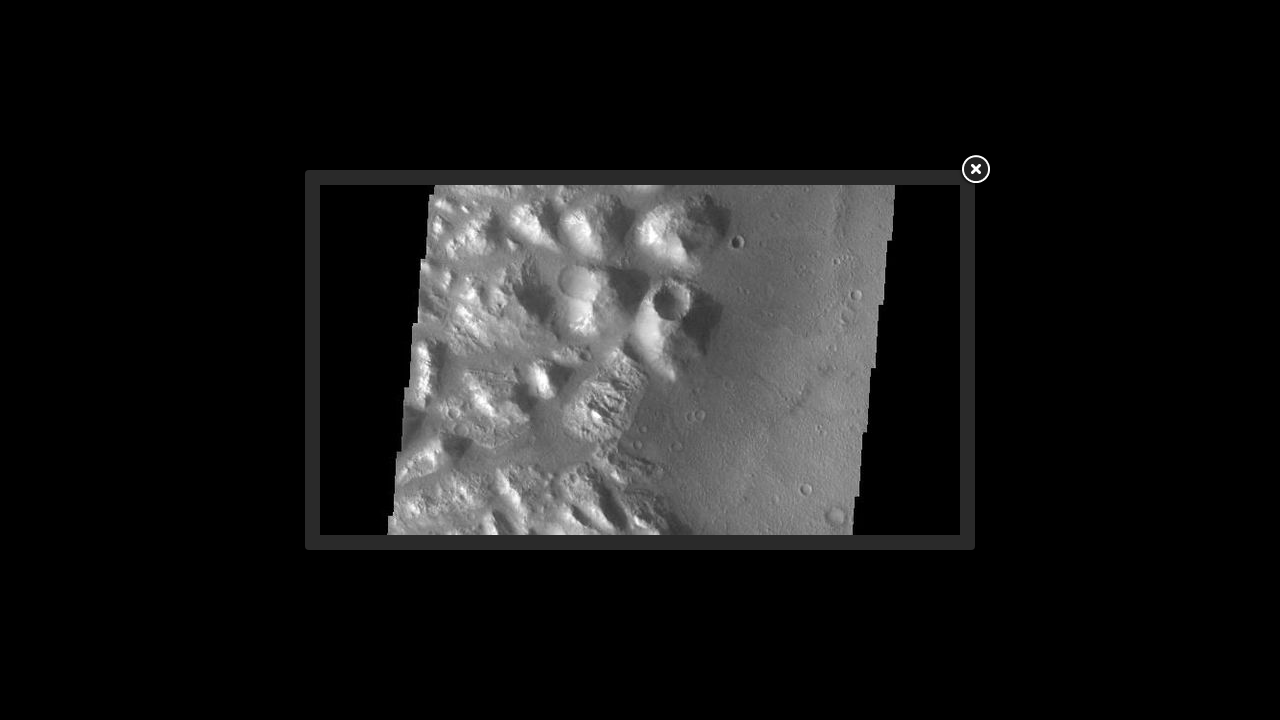